Tests dropdown select functionality by selecting options using different methods: by value, by index, and by visible text

Starting URL: https://rahulshettyacademy.com/dropdownsPractise/

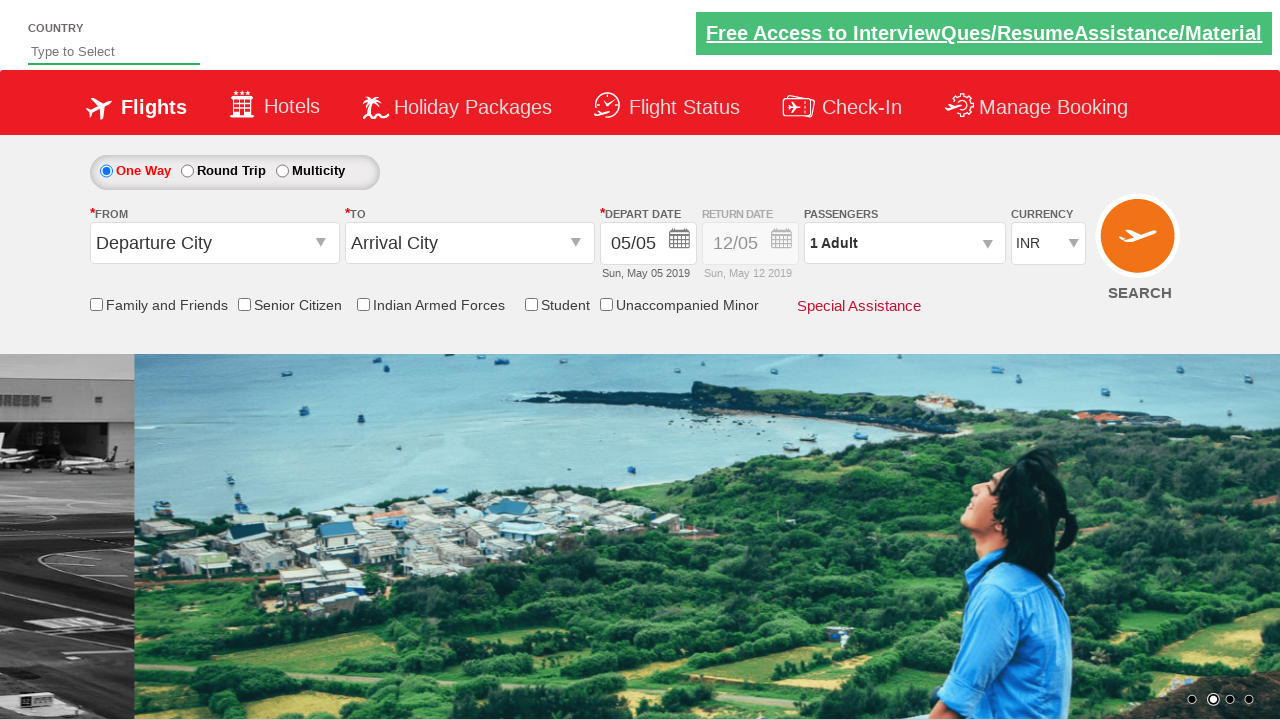

Selected currency dropdown option by value 'INR' on #ctl00_mainContent_DropDownListCurrency
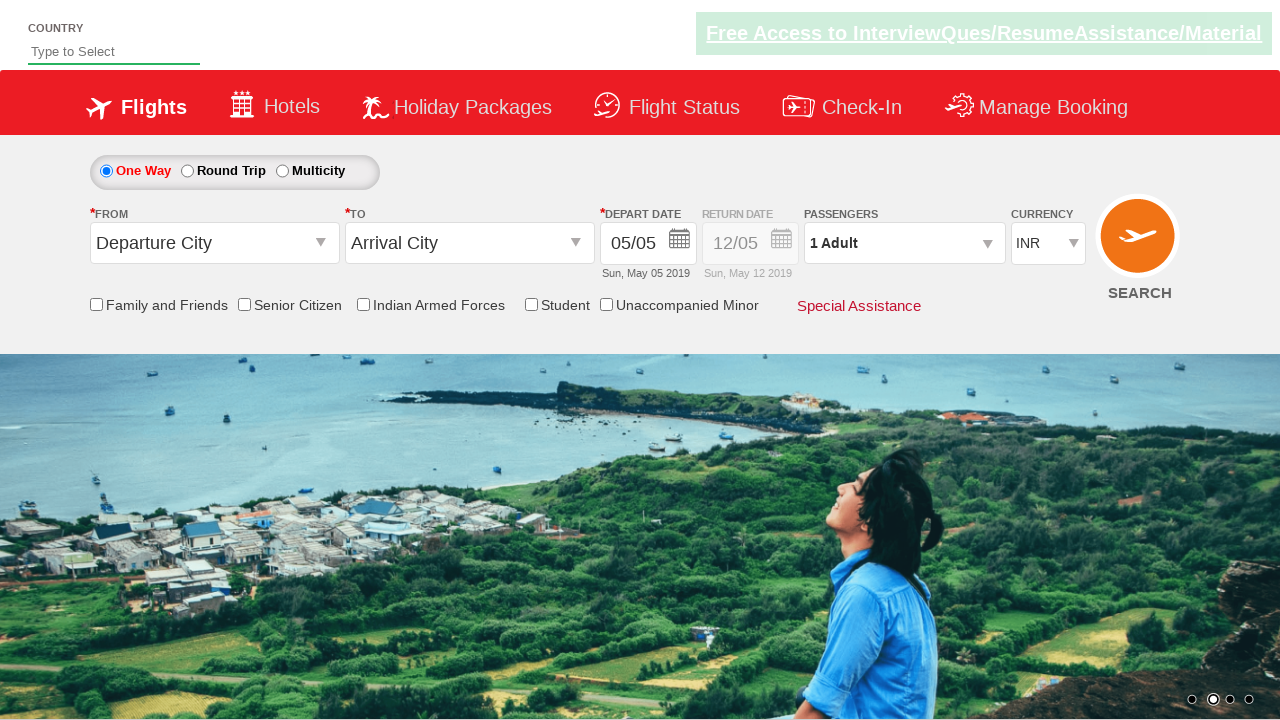

Selected currency dropdown option by index 2 on #ctl00_mainContent_DropDownListCurrency
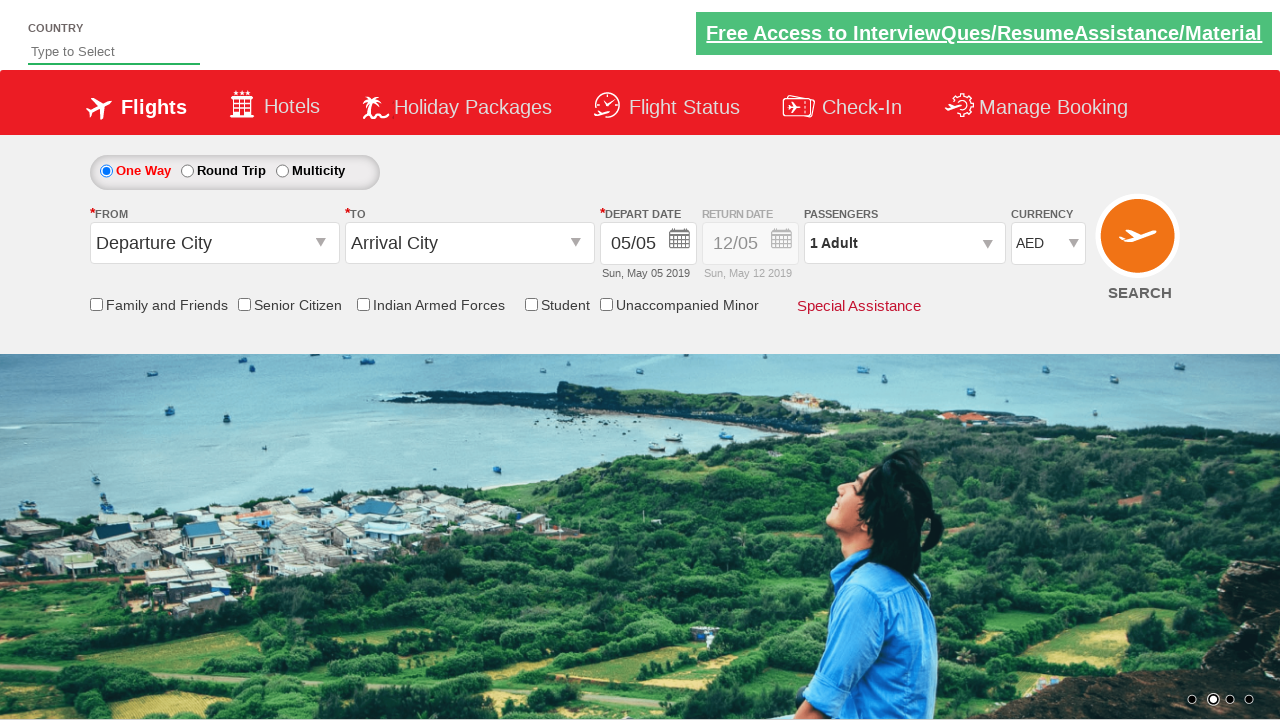

Selected currency dropdown option by visible text 'USD' on #ctl00_mainContent_DropDownListCurrency
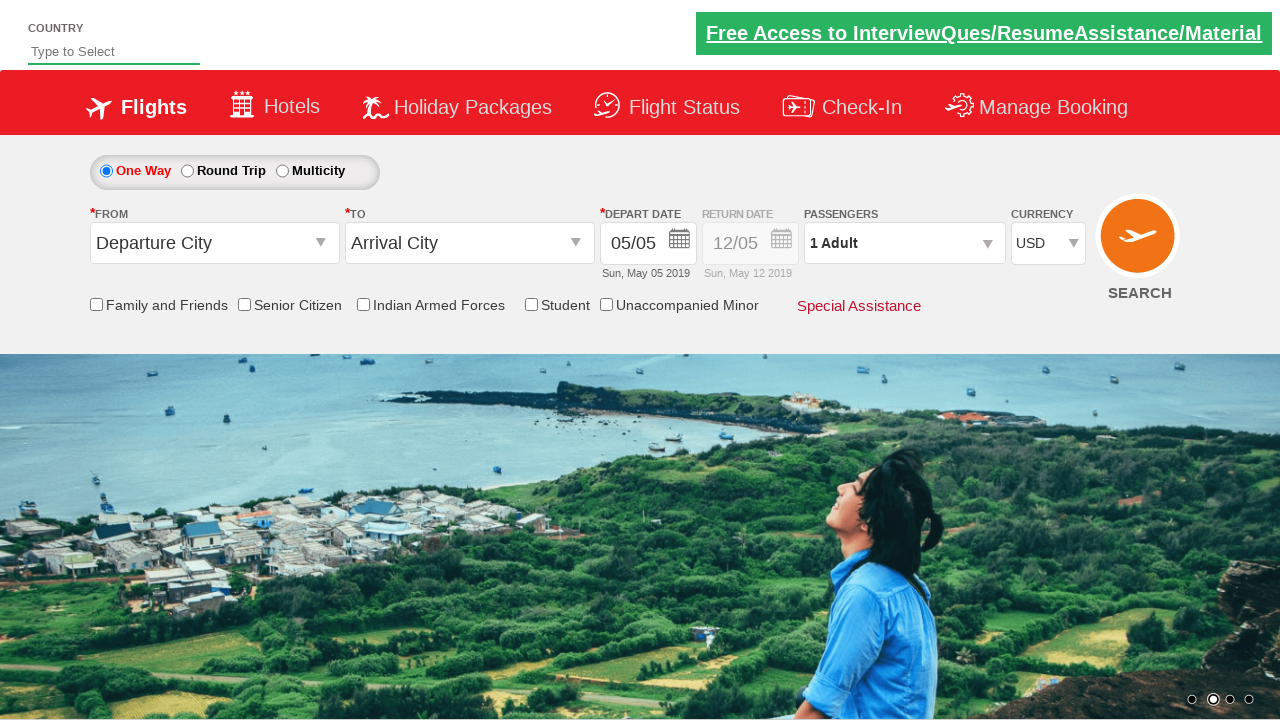

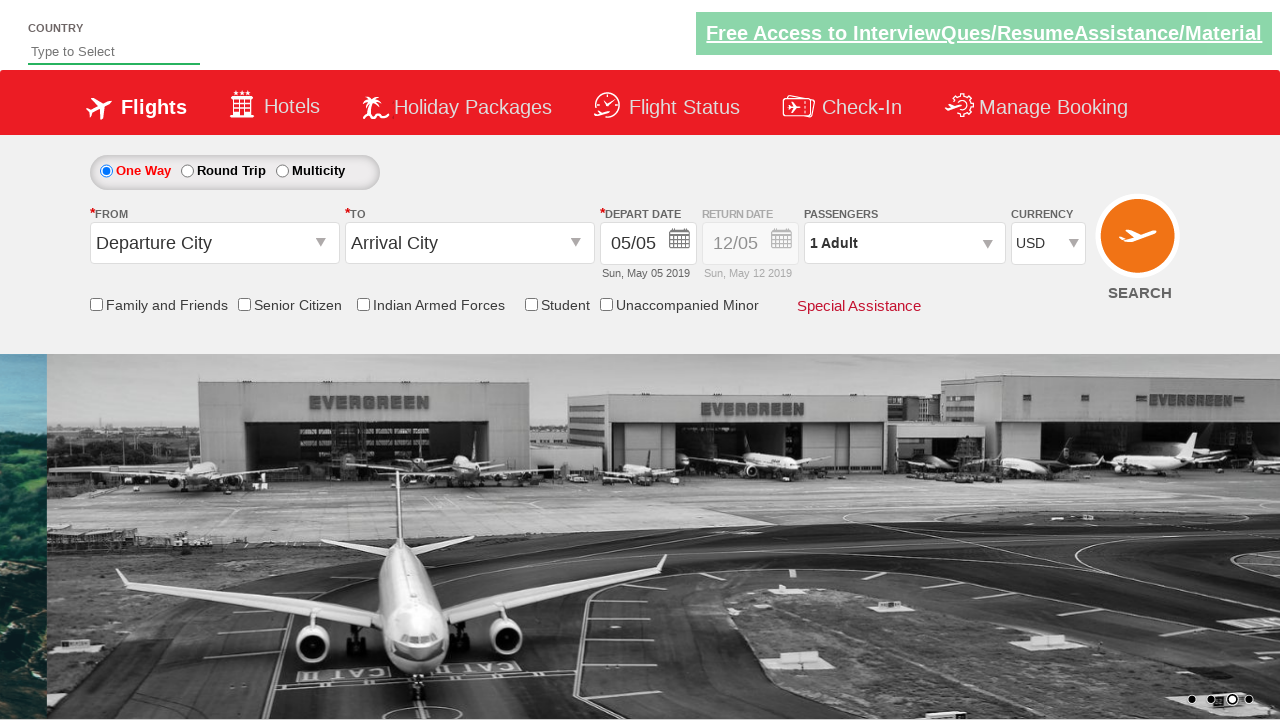